Tests clicking on the Forbidden API link and verifies the 403 status notification appears

Starting URL: https://demoqa.com/

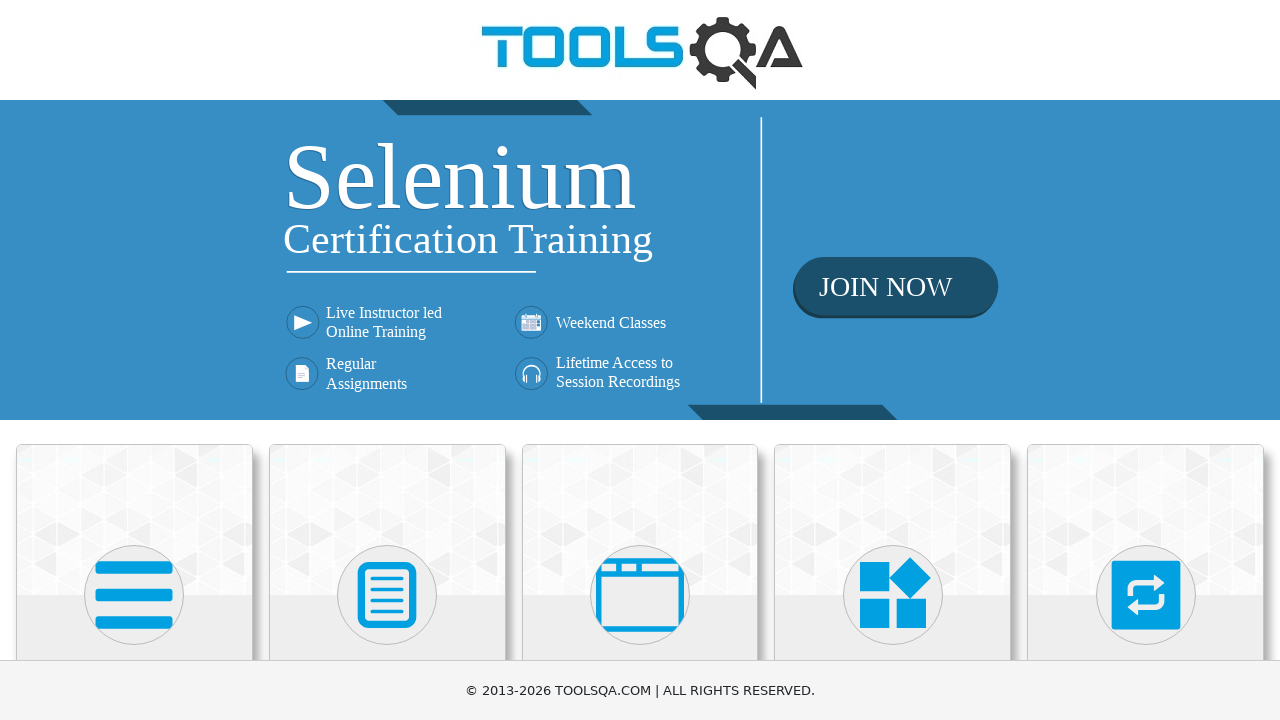

Clicked on Elements card on homepage at (134, 360) on text=Elements
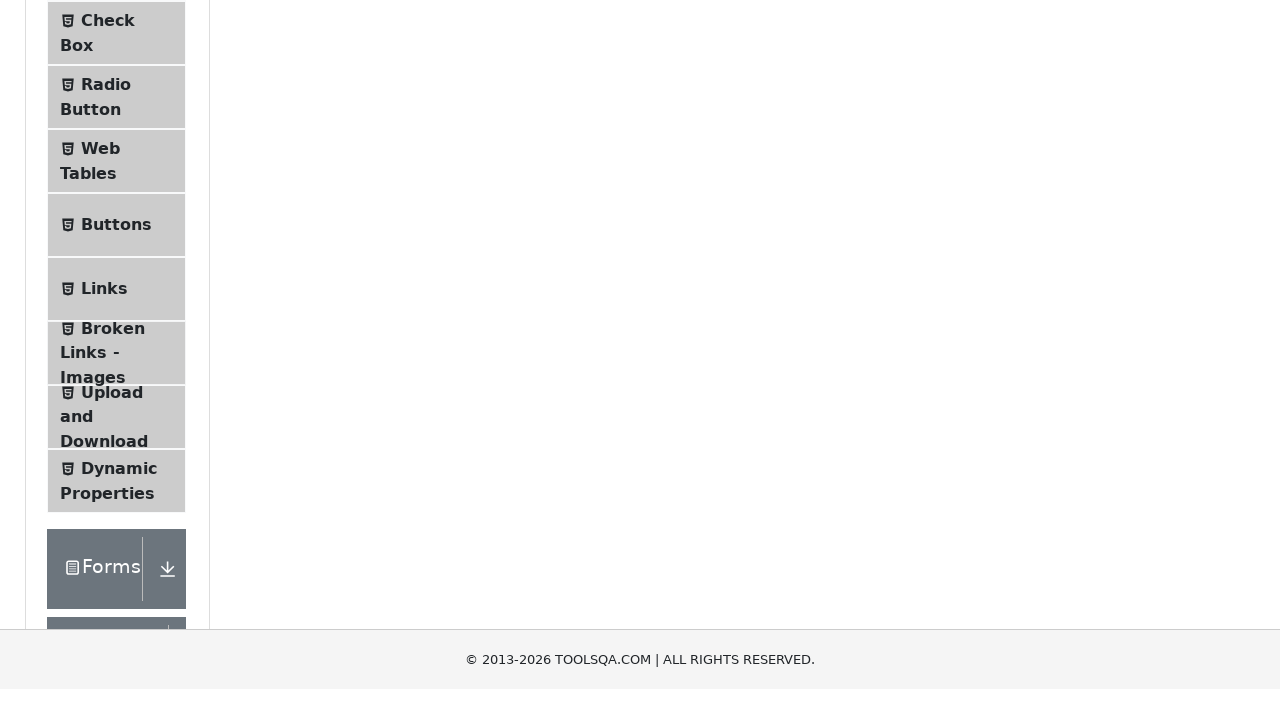

Scrolled to bottom to see all sidebar options
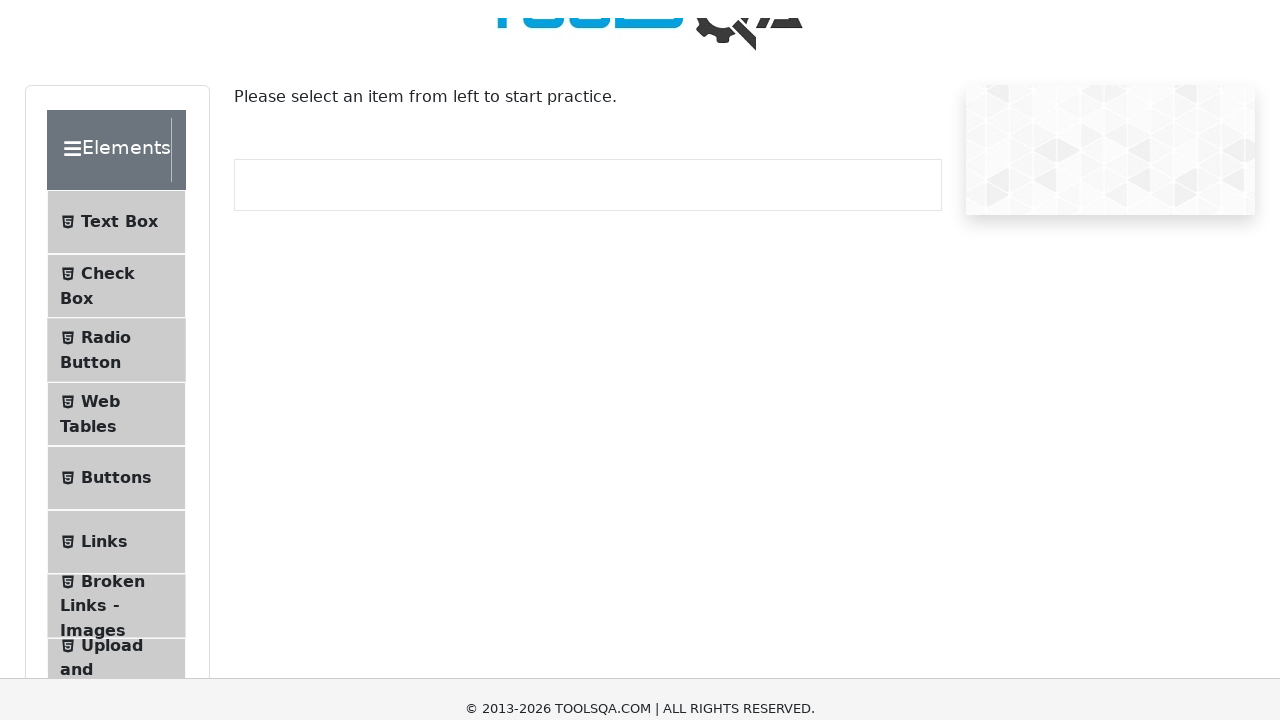

Clicked on Links in the sidebar at (104, 361) on text=Links
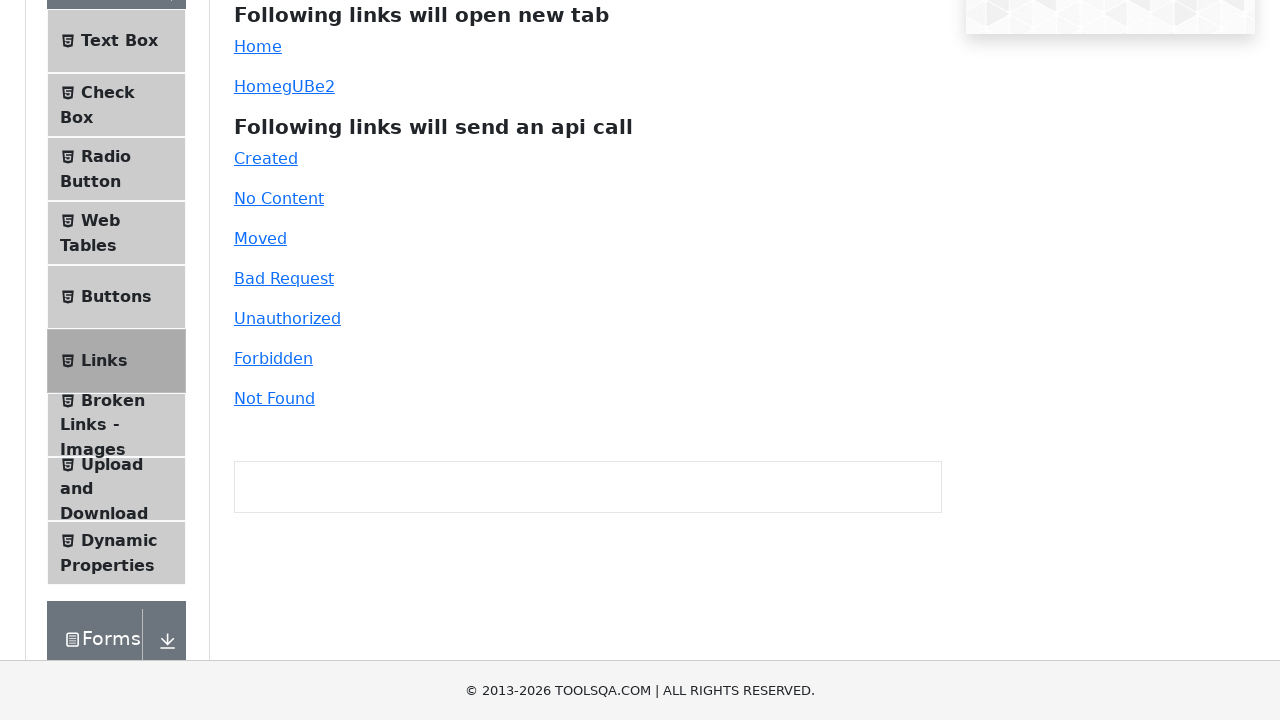

Clicked on the Forbidden API link at (273, 358) on #forbidden
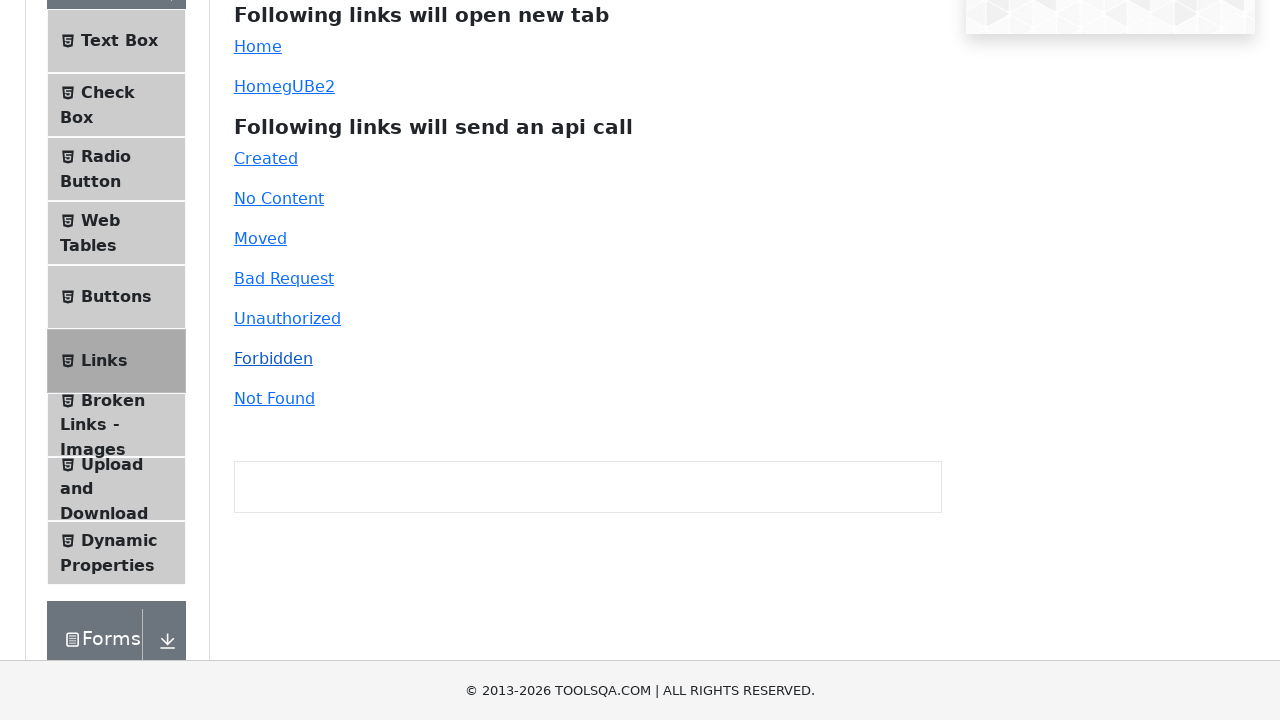

403 Forbidden status notification appeared
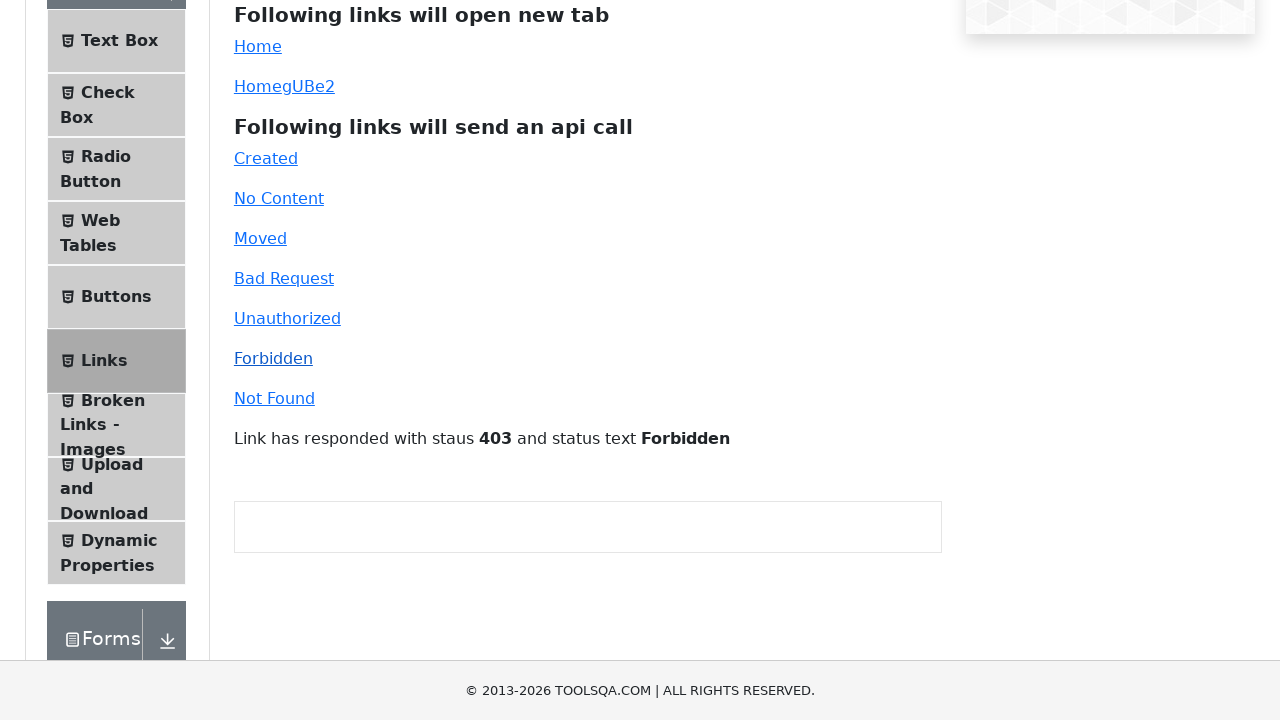

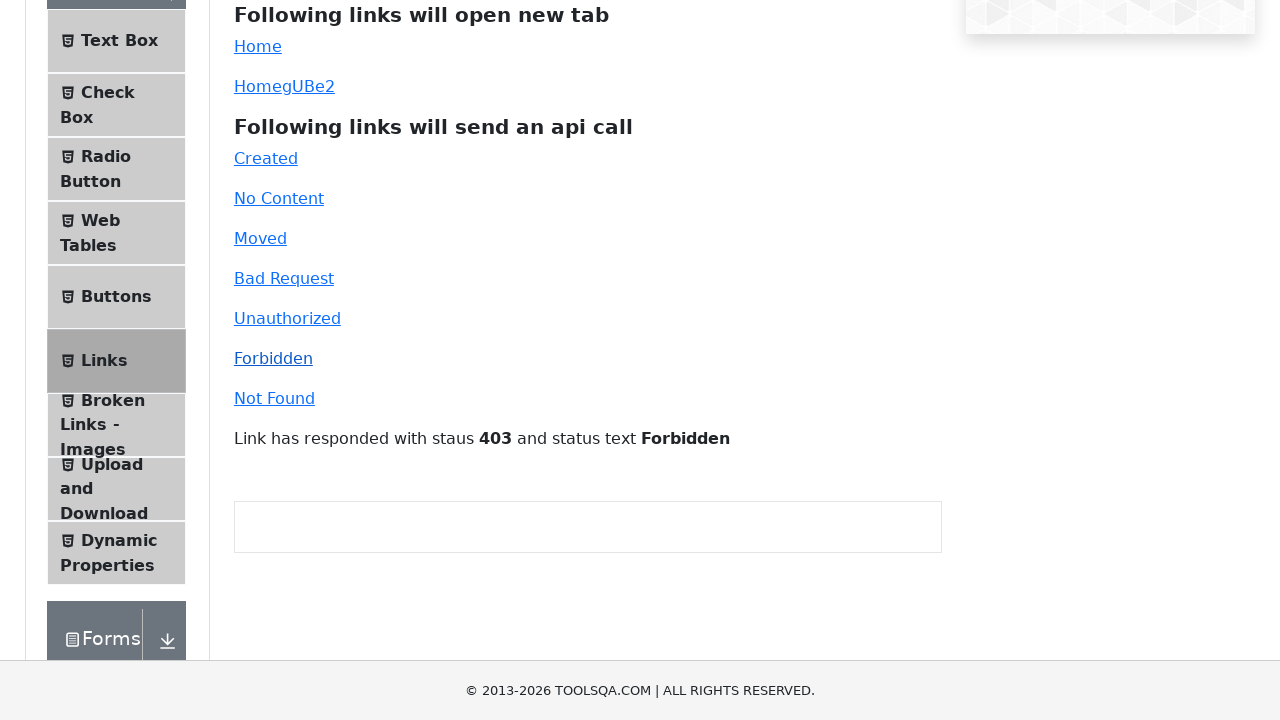